Tests login form validation by entering and then clearing credentials, verifying that the "Username is required" error message appears when submitting empty fields

Starting URL: https://www.saucedemo.com/

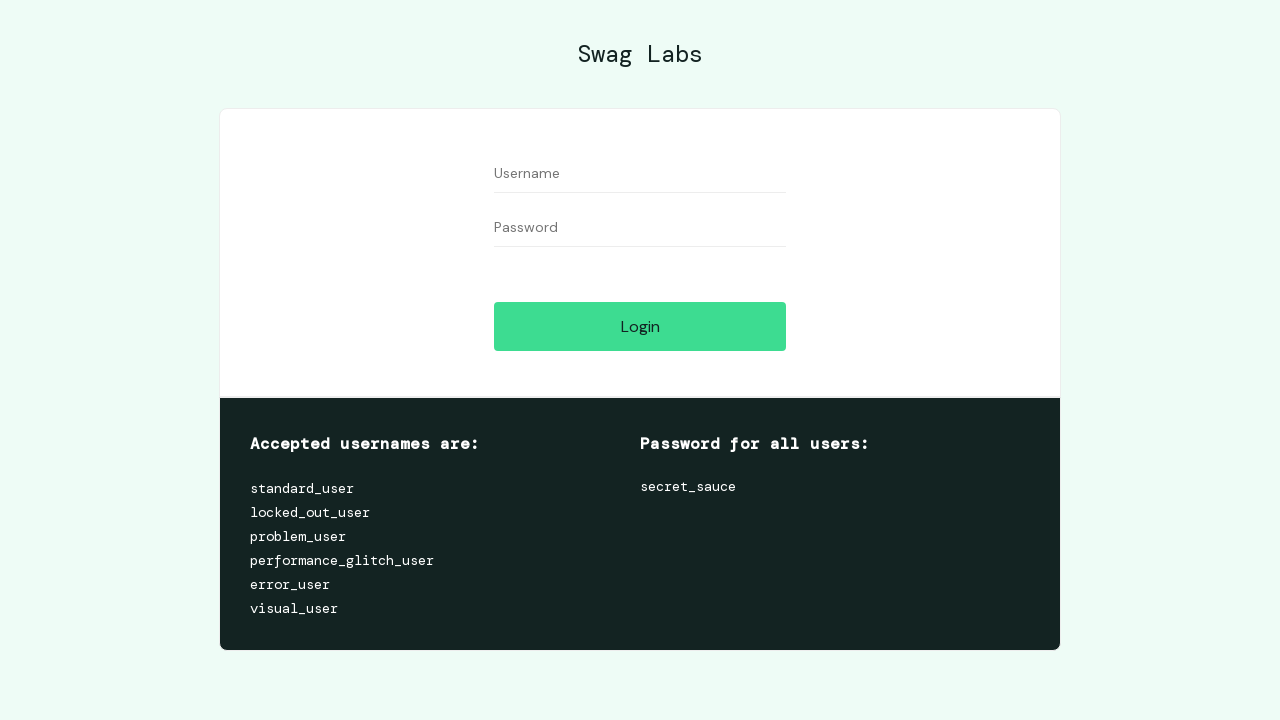

Navigated to Sauce Demo login page
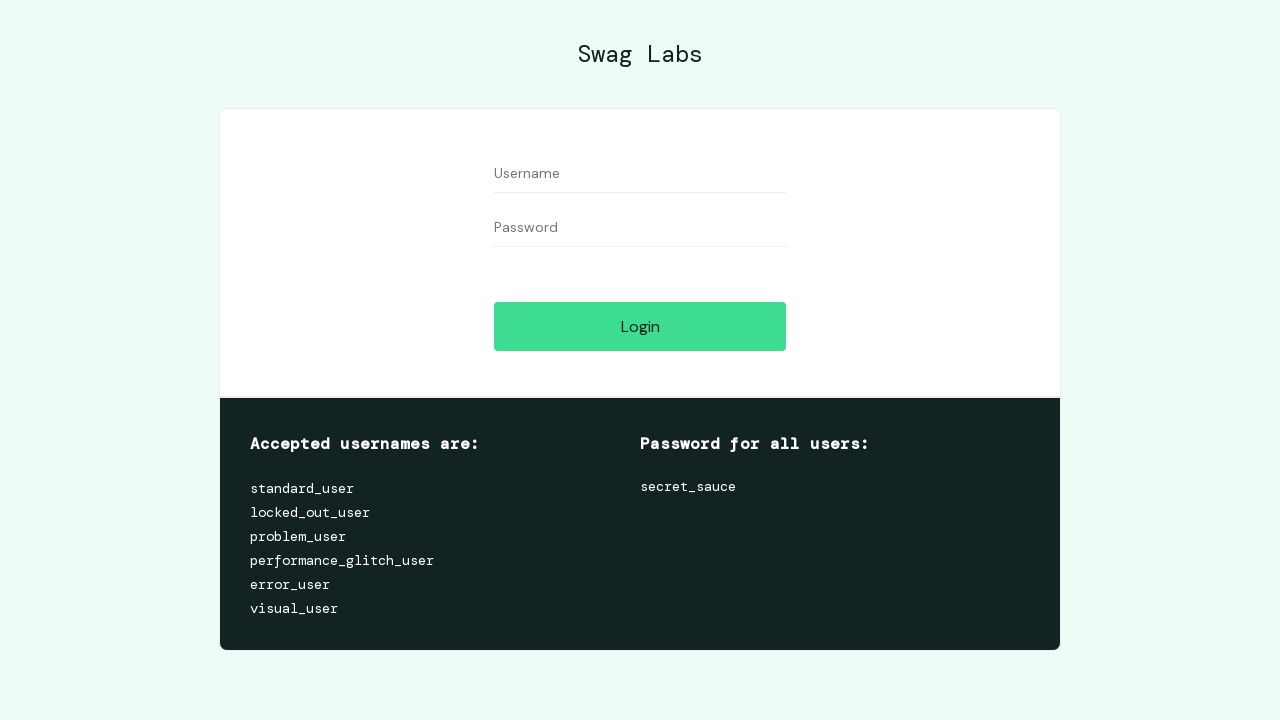

Filled username field with '1Any user' on #user-name
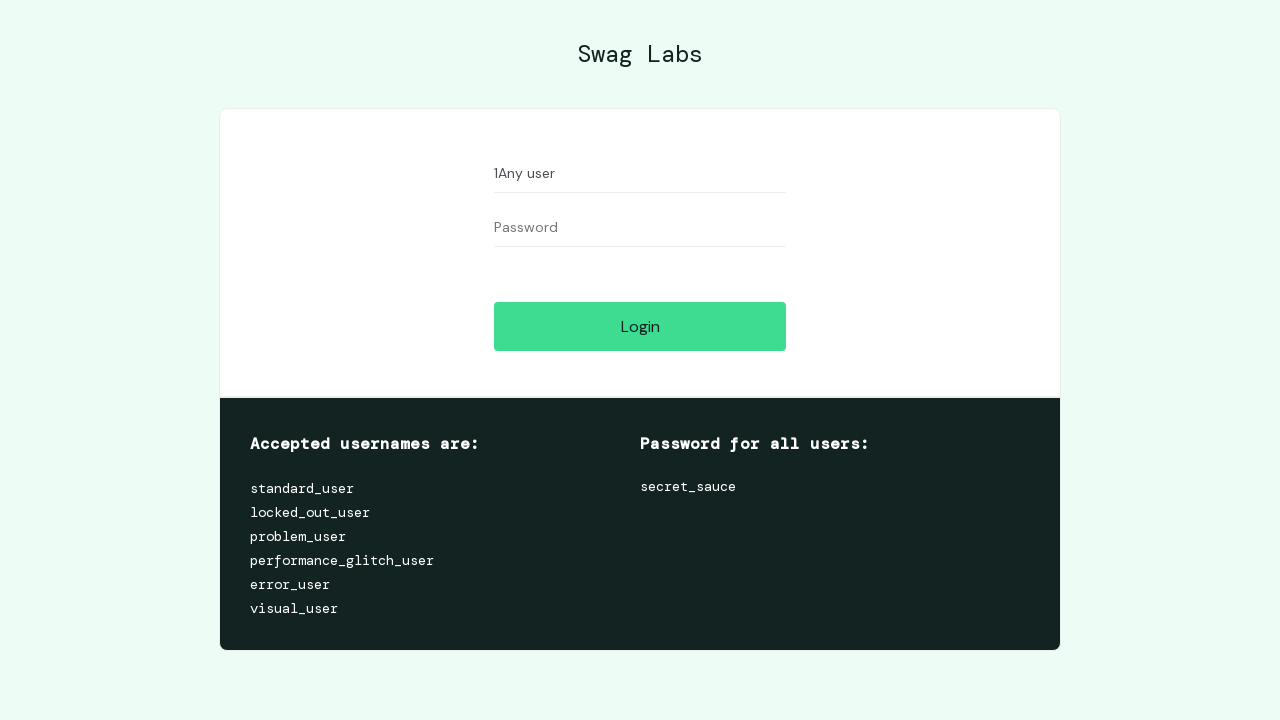

Filled password field with 'Any pass' on #password
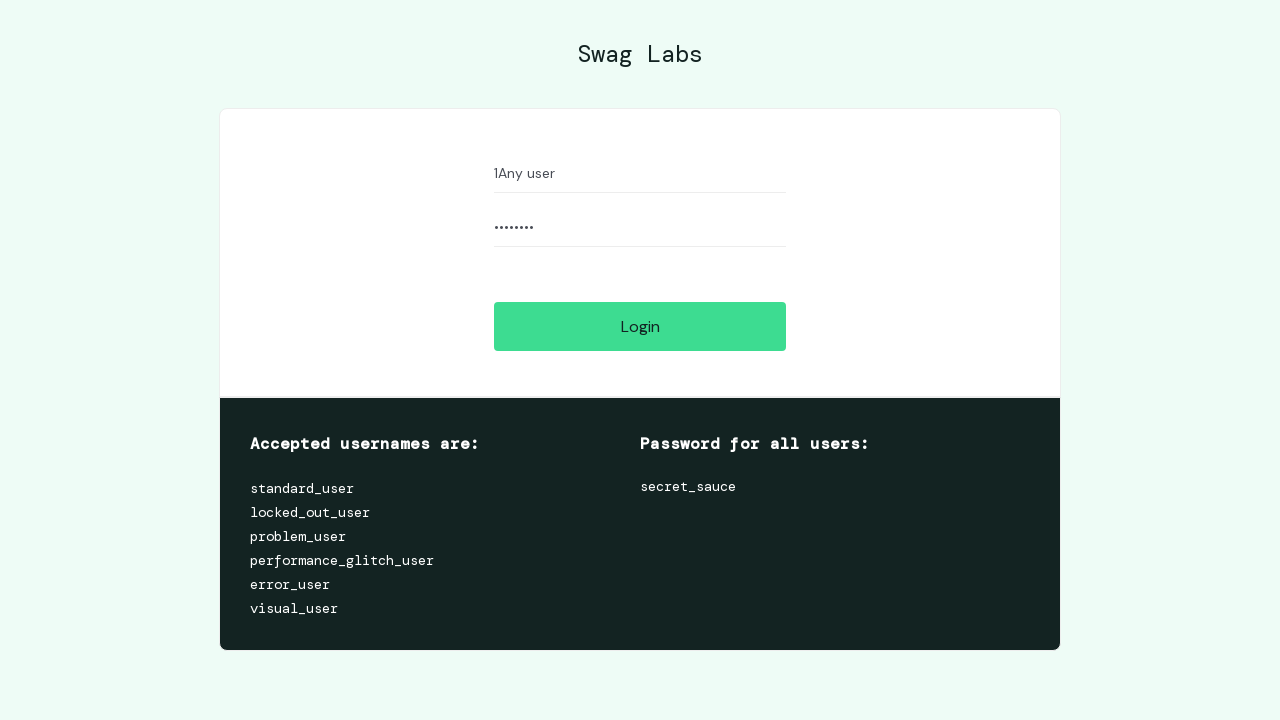

Cleared username field on #user-name
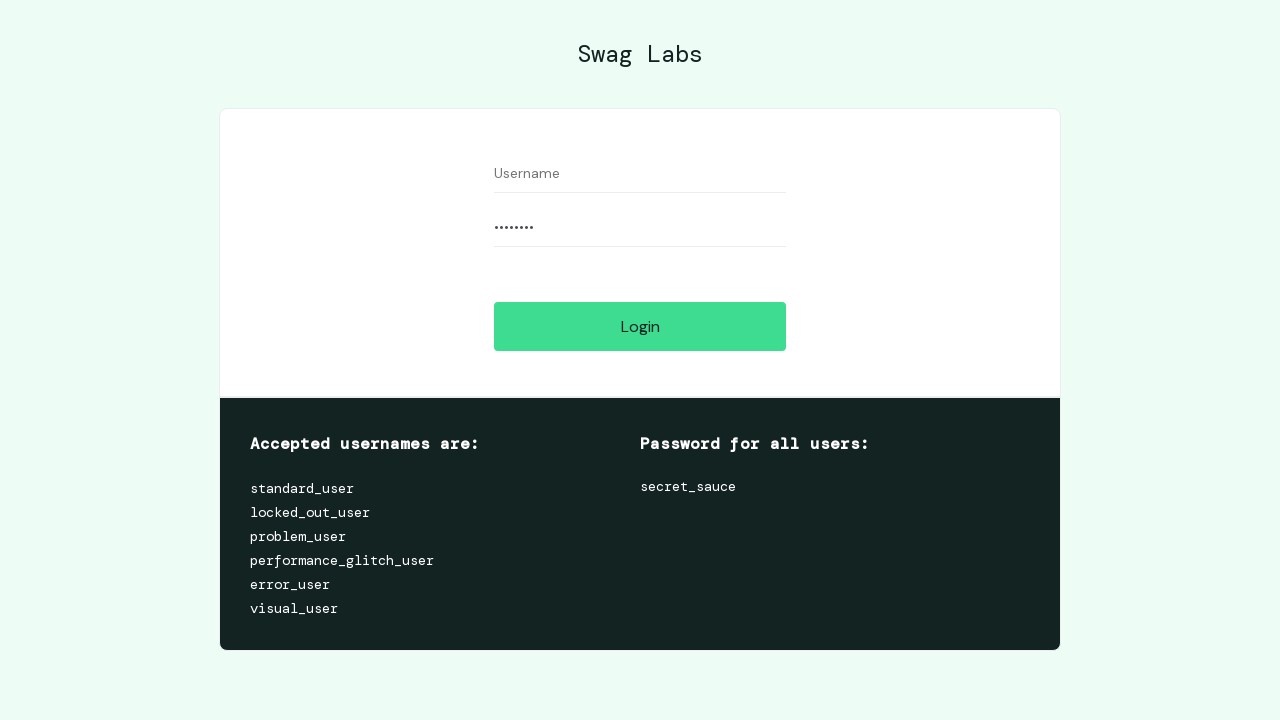

Cleared password field on #password
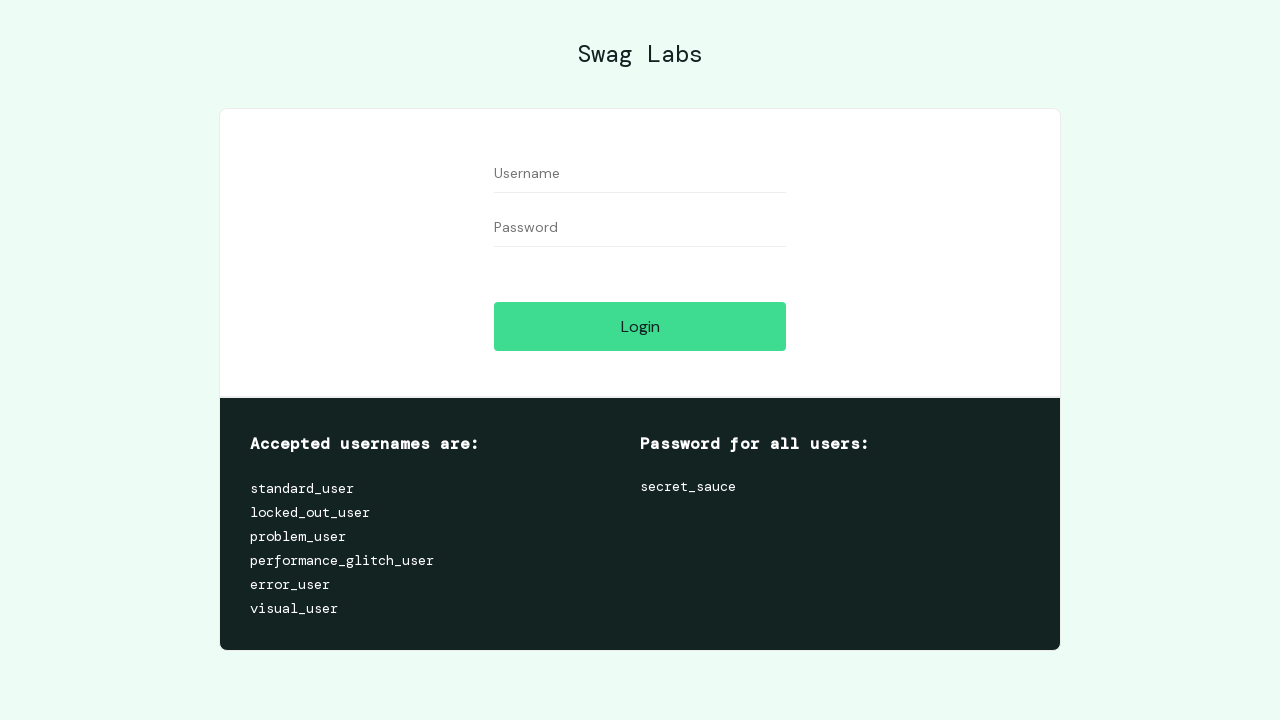

Clicked login button with empty credentials at (640, 326) on #login-button
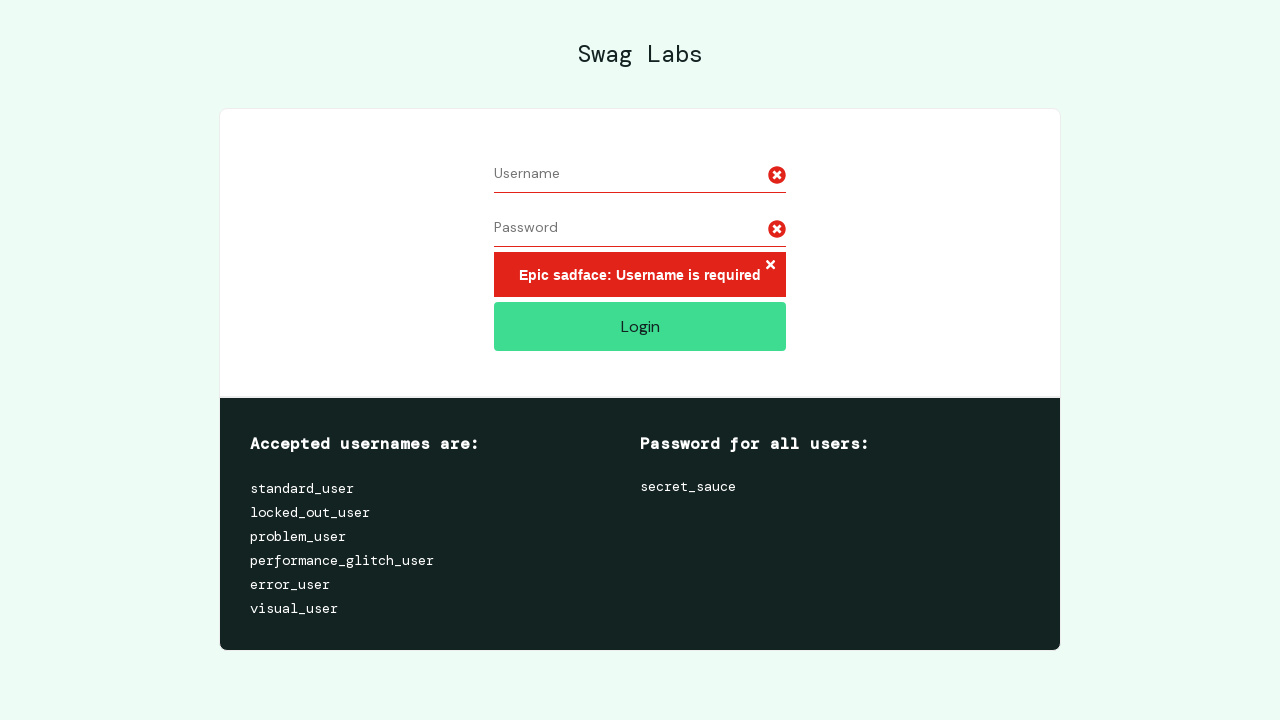

Retrieved error message text content
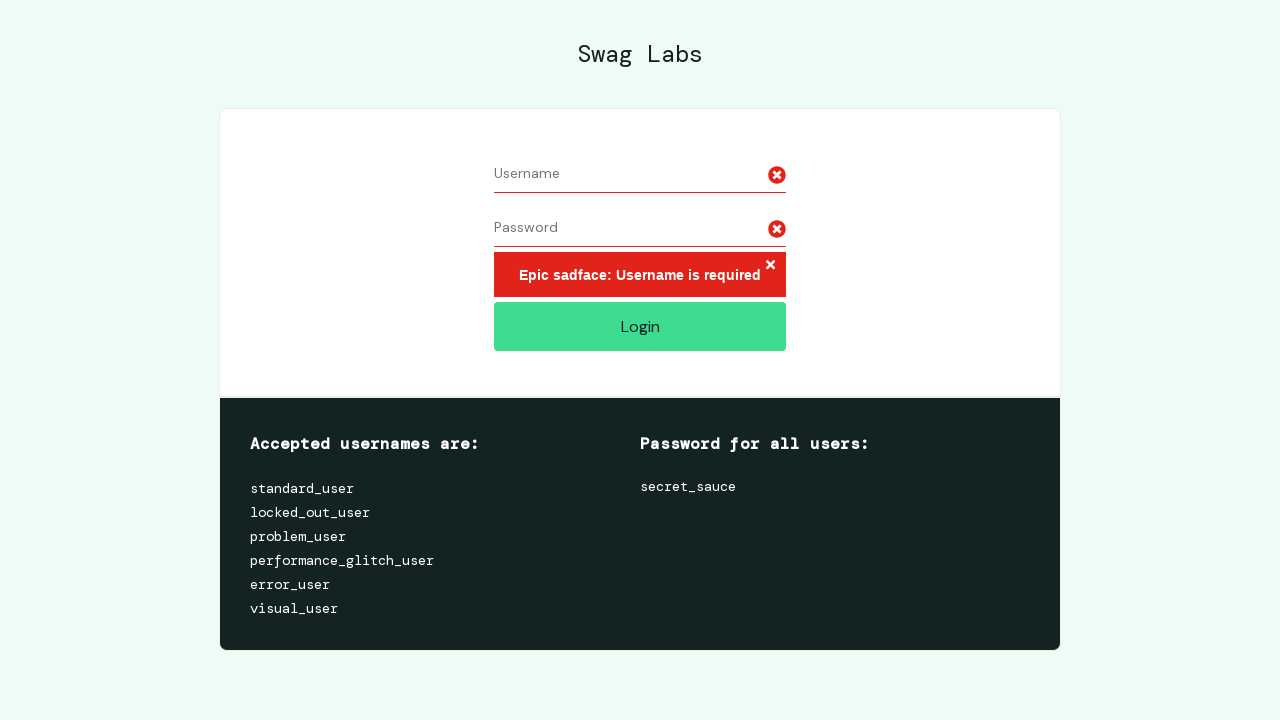

Verified error message: 'Epic sadface: Username is required'
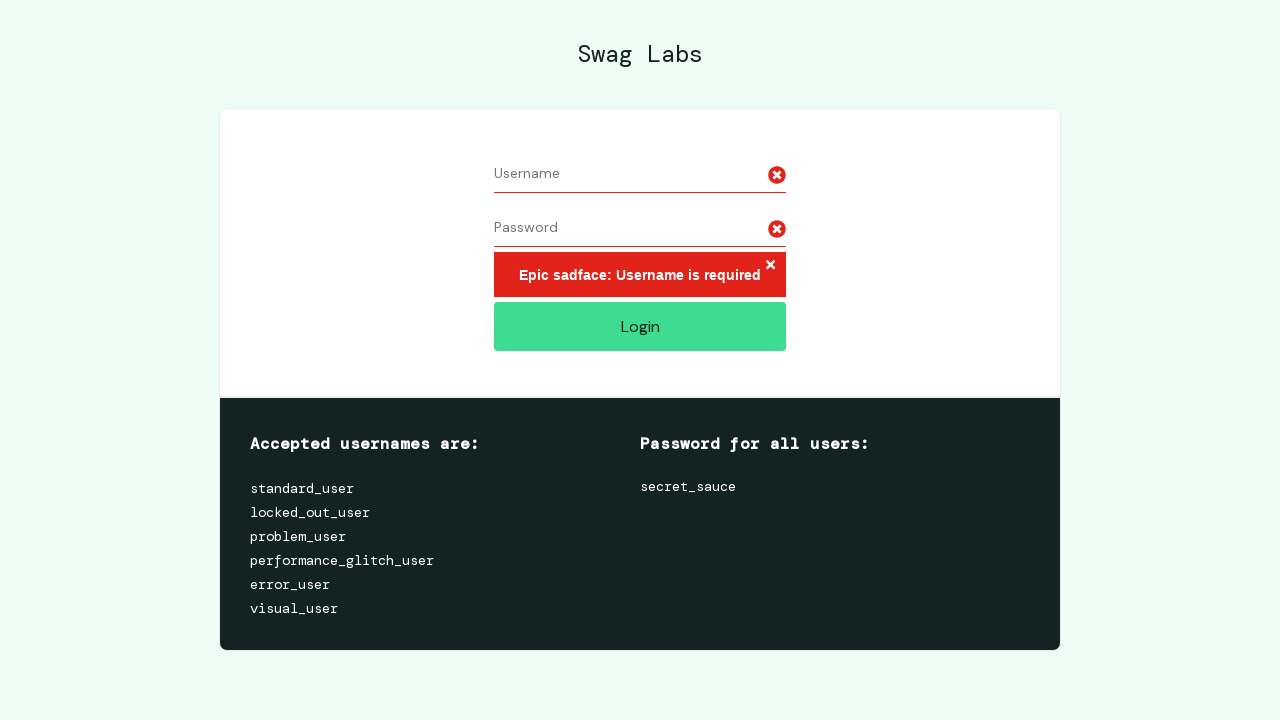

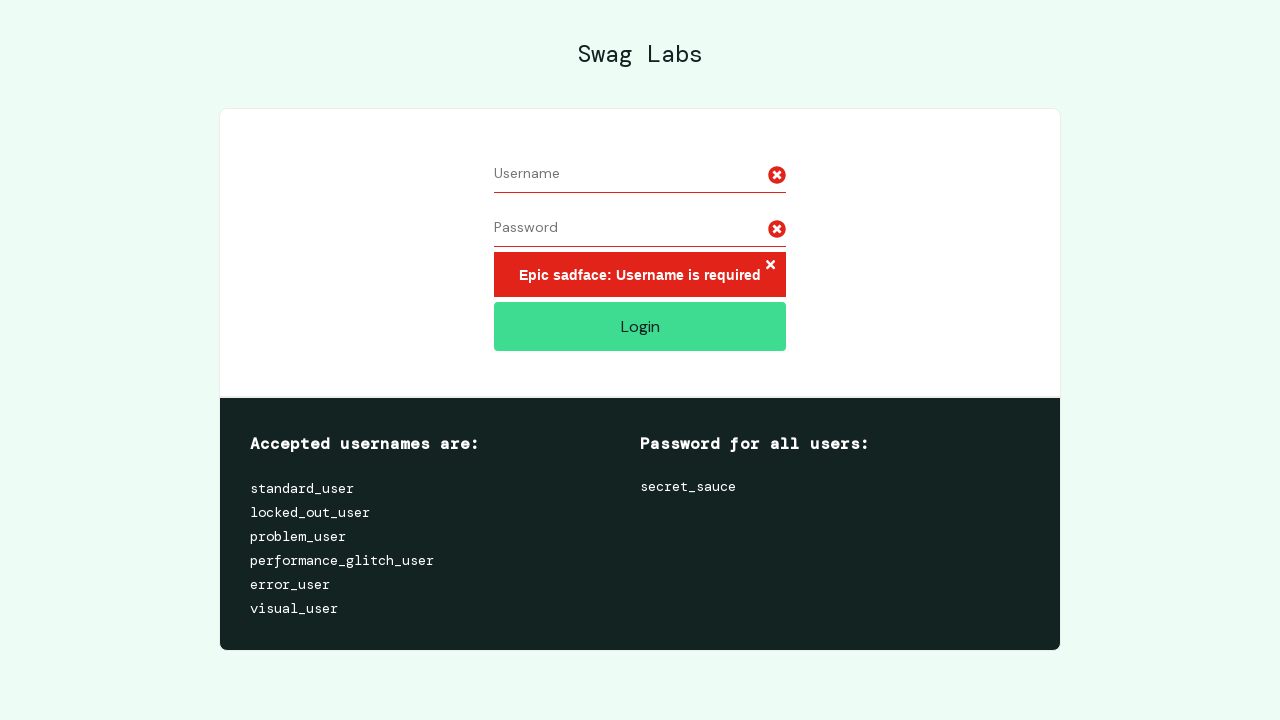